Tests a practice form by checking a checkbox, selecting a radio button, choosing a gender from dropdown, filling a password field, submitting the form, and then navigating to shop to add a Nokia Edge product to cart.

Starting URL: https://rahulshettyacademy.com/angularpractice

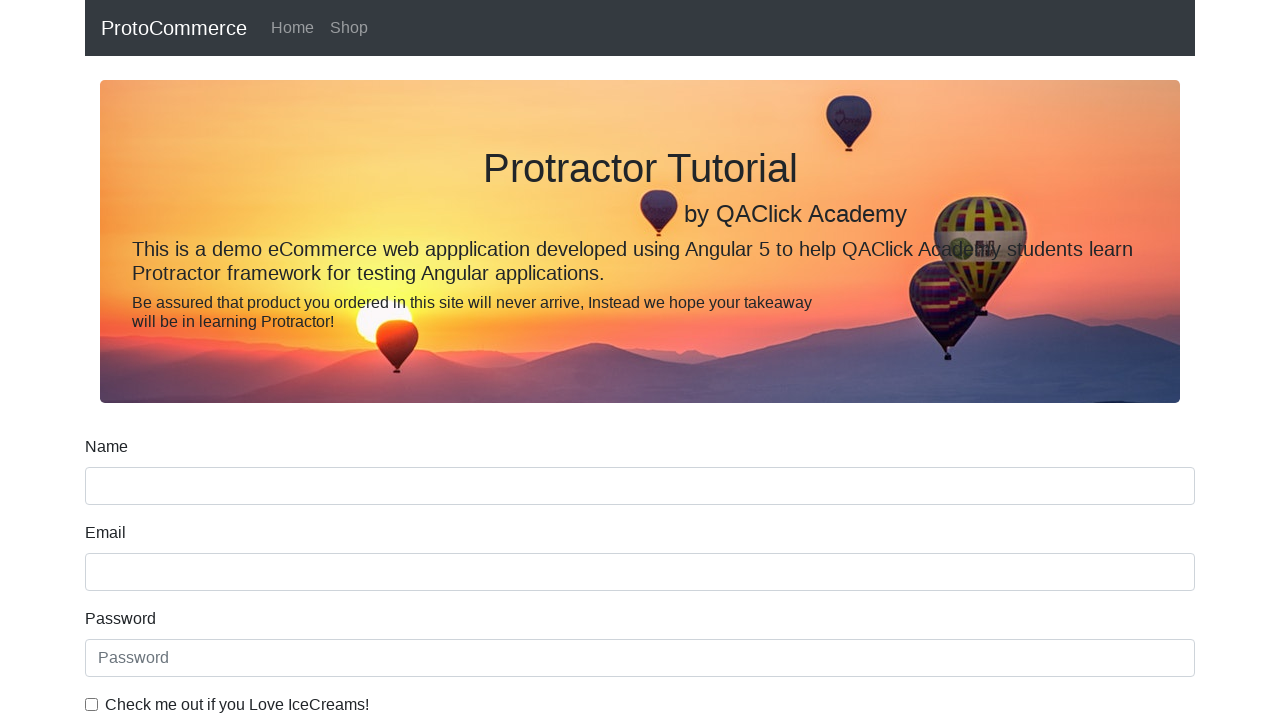

Checked the IceCreams checkbox at (92, 704) on internal:label="Check me out if you love IceCreams!"i
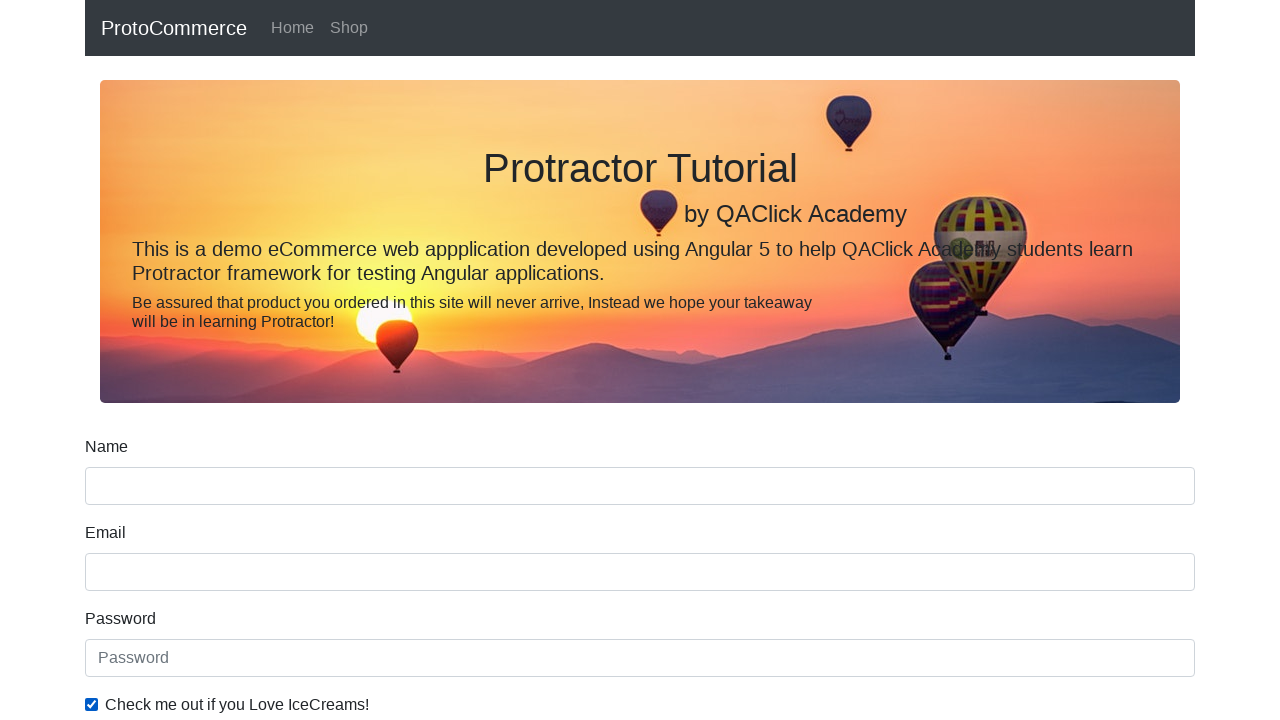

Selected the Employed radio button at (326, 360) on internal:label="Employed"i
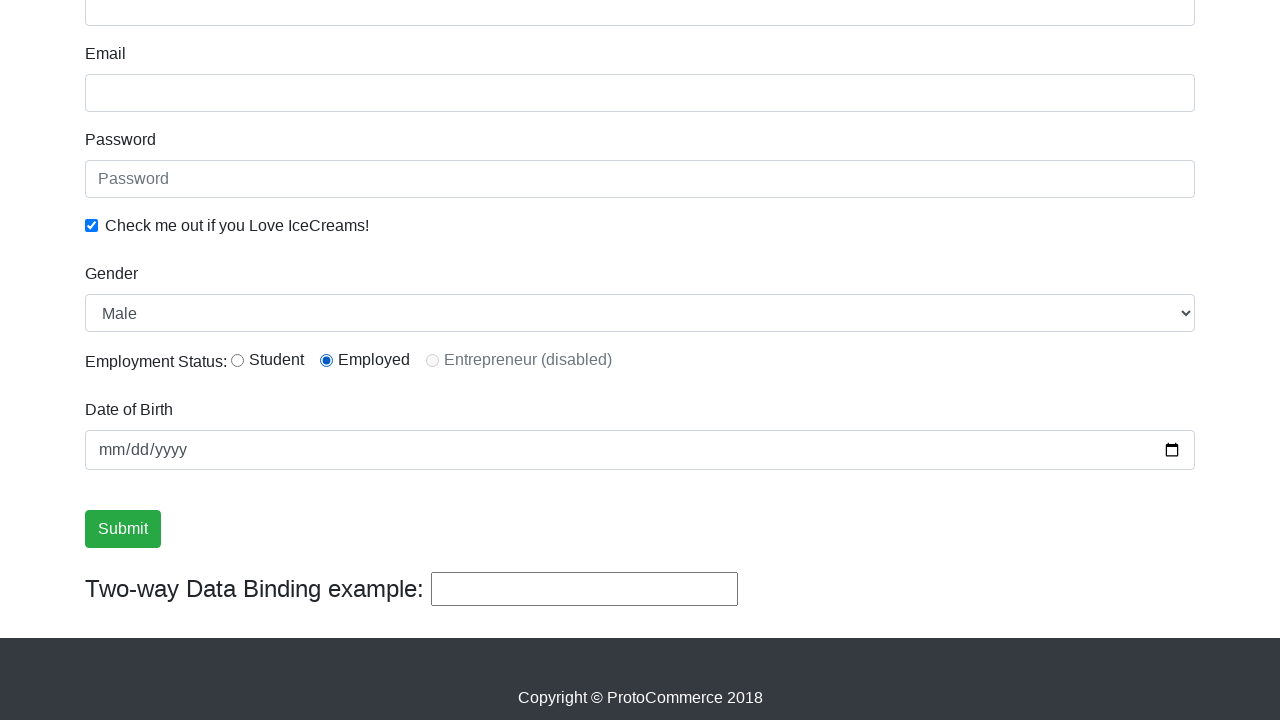

Selected Female from the Gender dropdown on internal:label="Gender"i
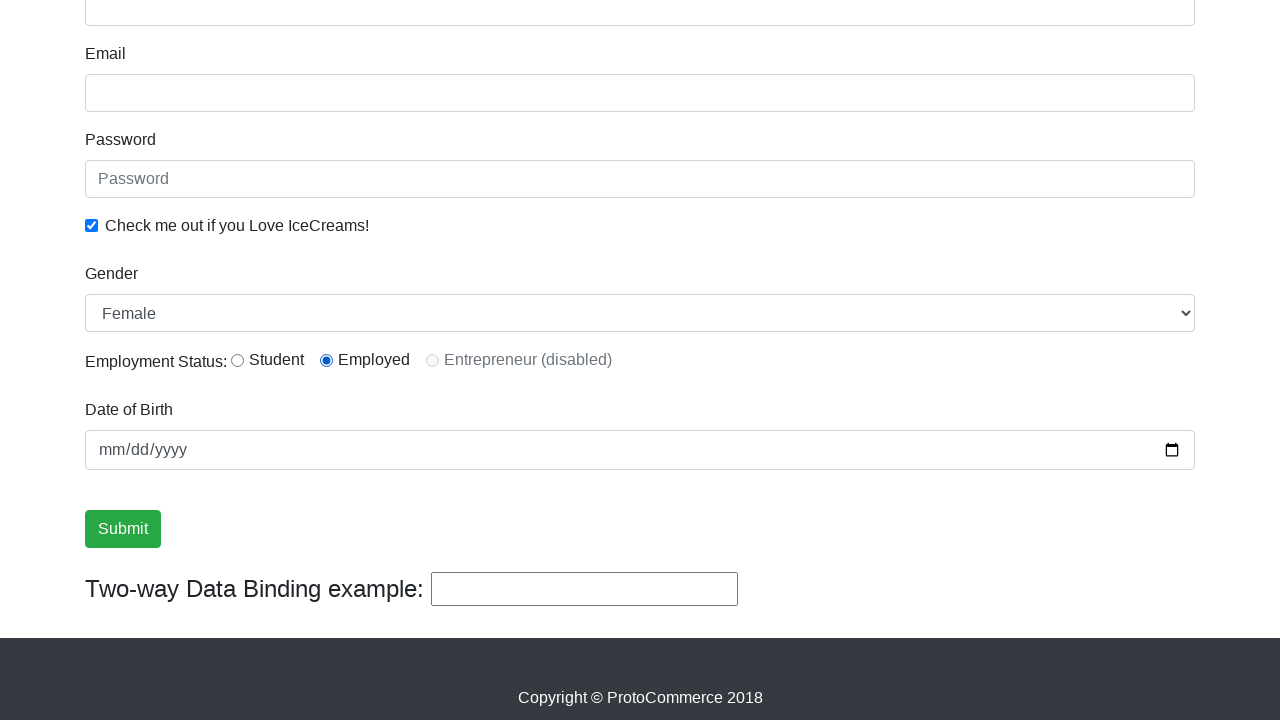

Filled password field with 'abc123' on internal:attr=[placeholder="Password"i]
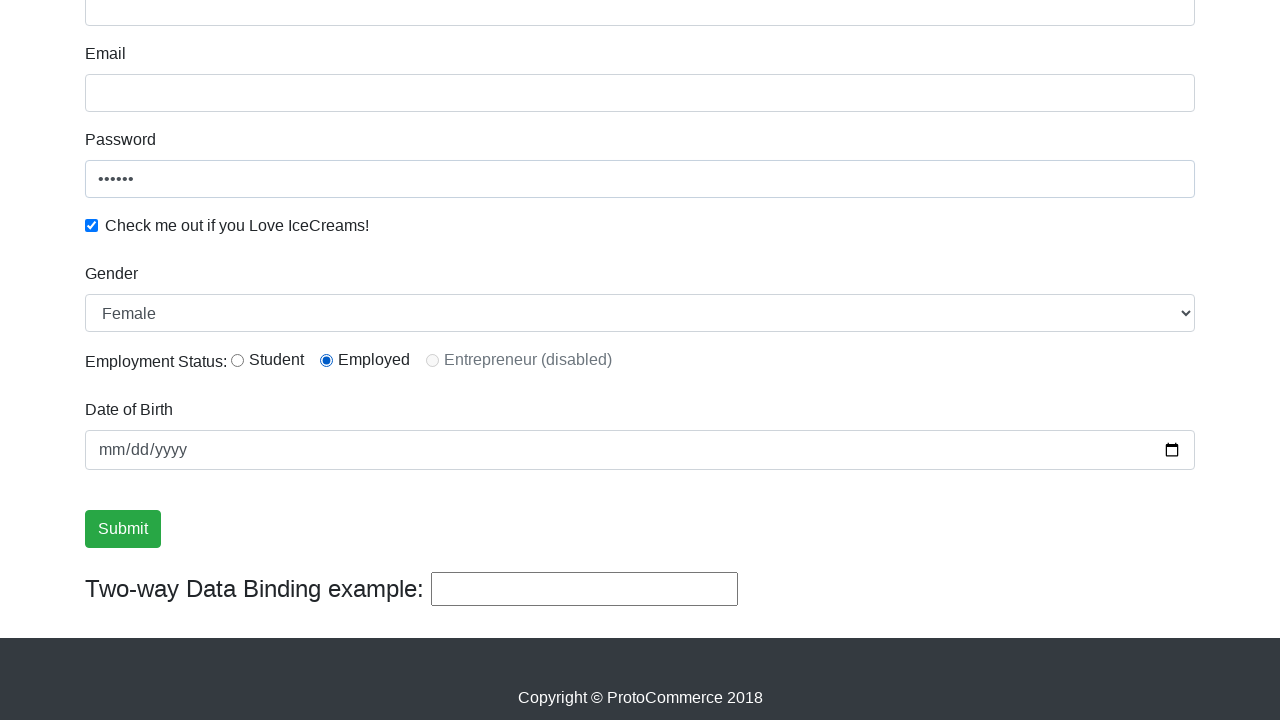

Clicked the Submit button at (123, 529) on internal:role=button[name="Submit"i]
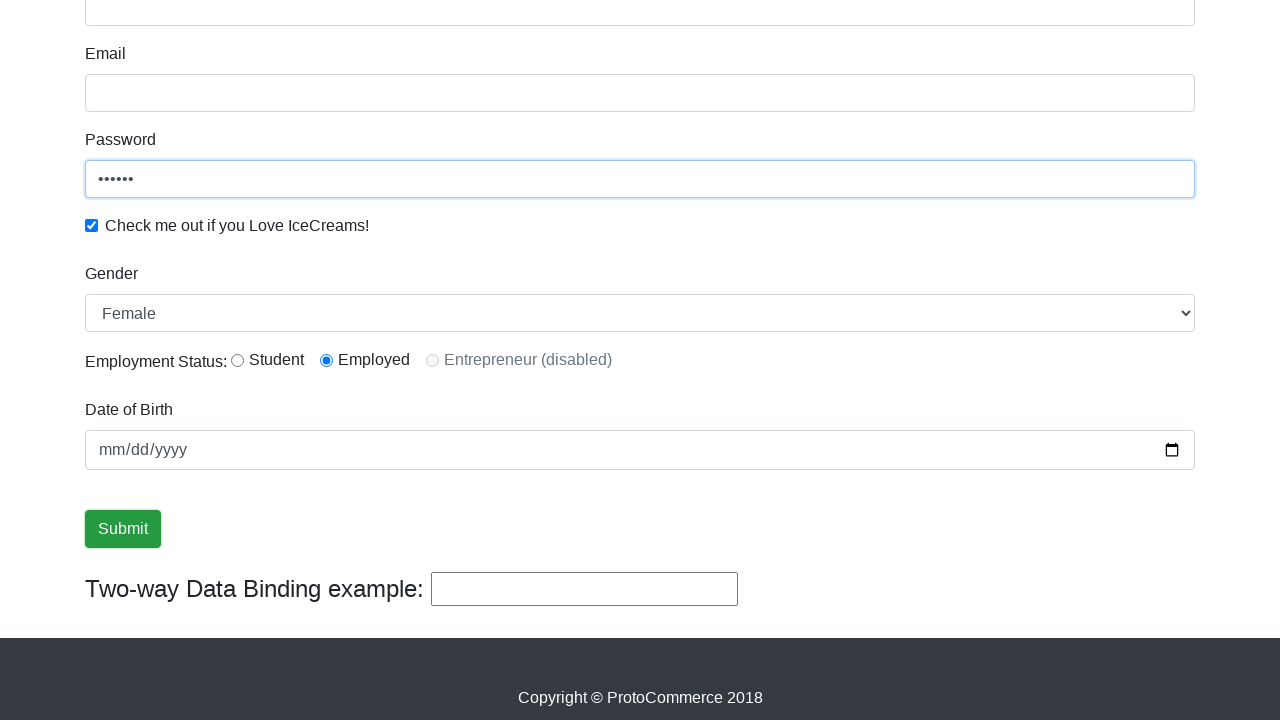

Verified success message is visible
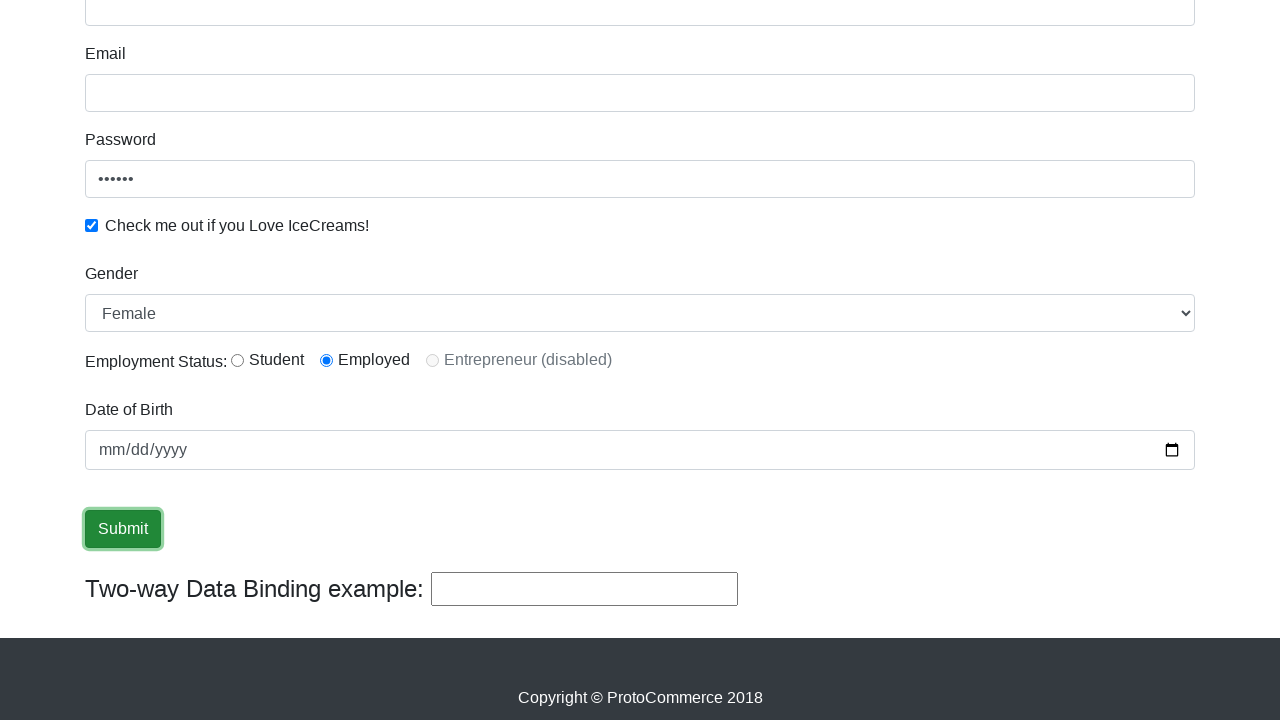

Clicked on Shop link to navigate to shop page at (349, 28) on internal:role=link[name="Shop"i]
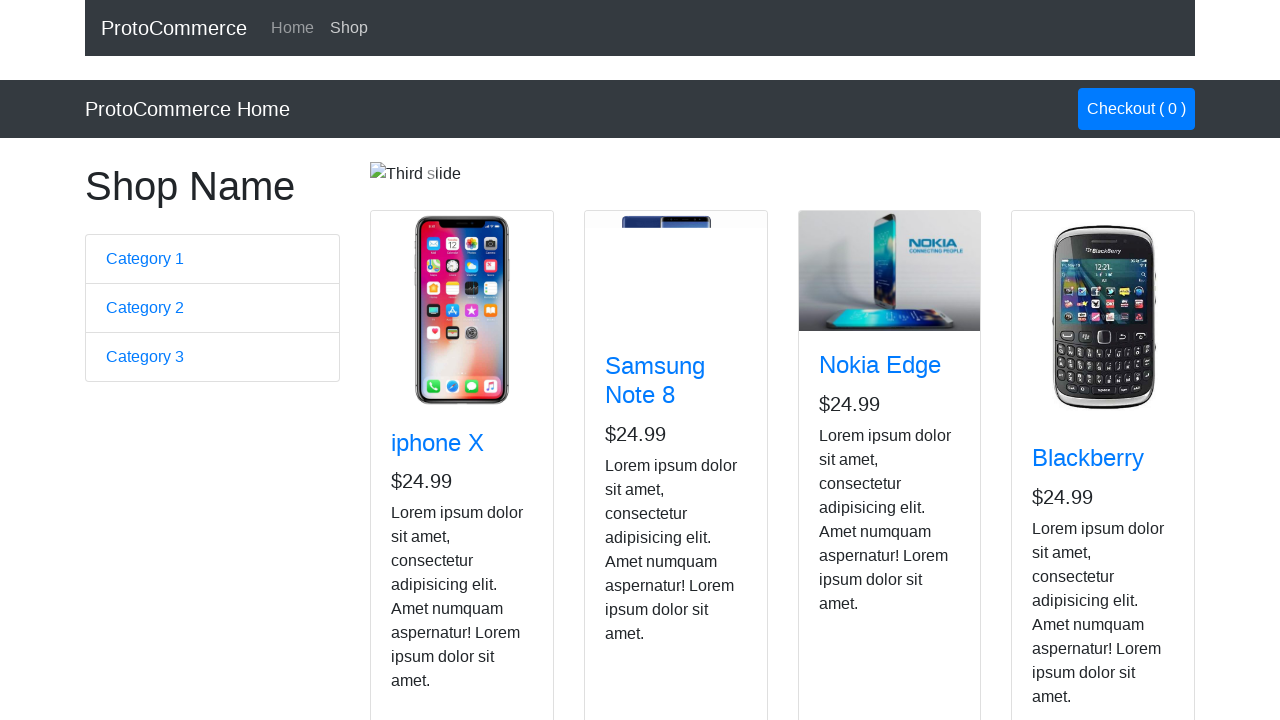

Added Nokia Edge product to cart at (854, 528) on app-card >> internal:has-text="Nokia Edge"i >> internal:role=button
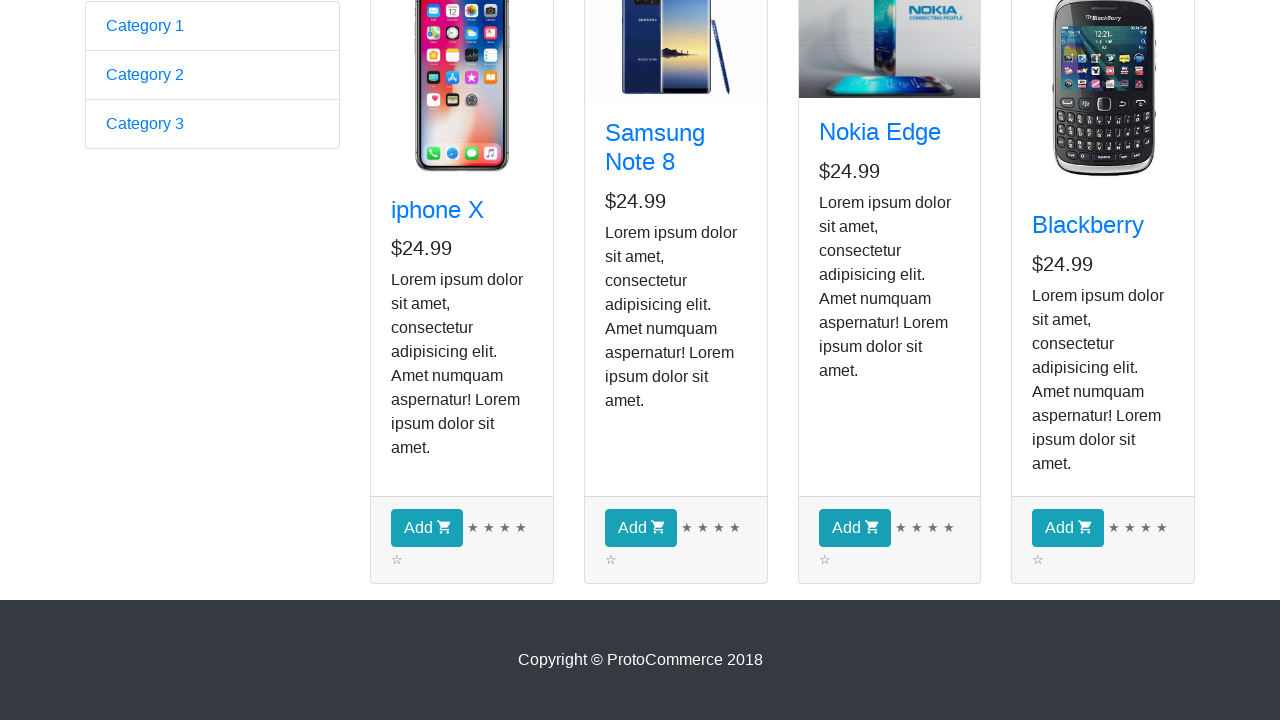

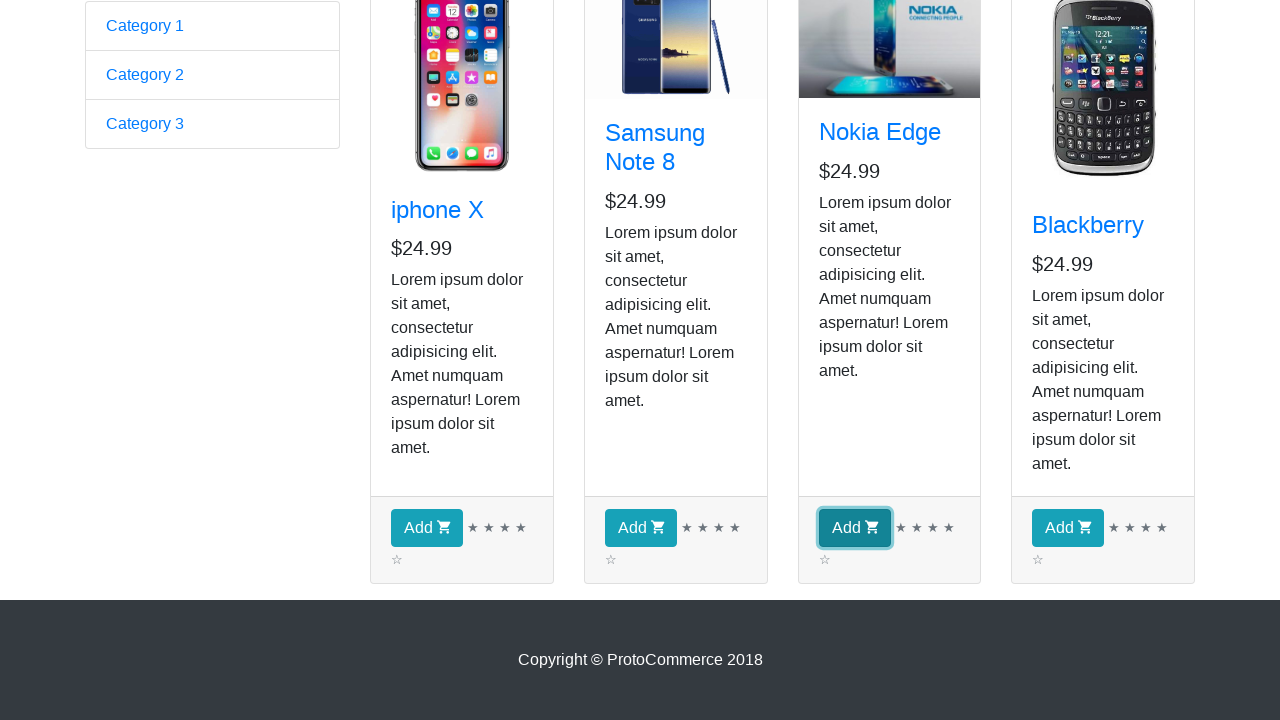